Tests a sign-up form by filling in first name, last name, and email fields, then clicking the sign-up button

Starting URL: http://secure-retreat-92358.herokuapp.com/

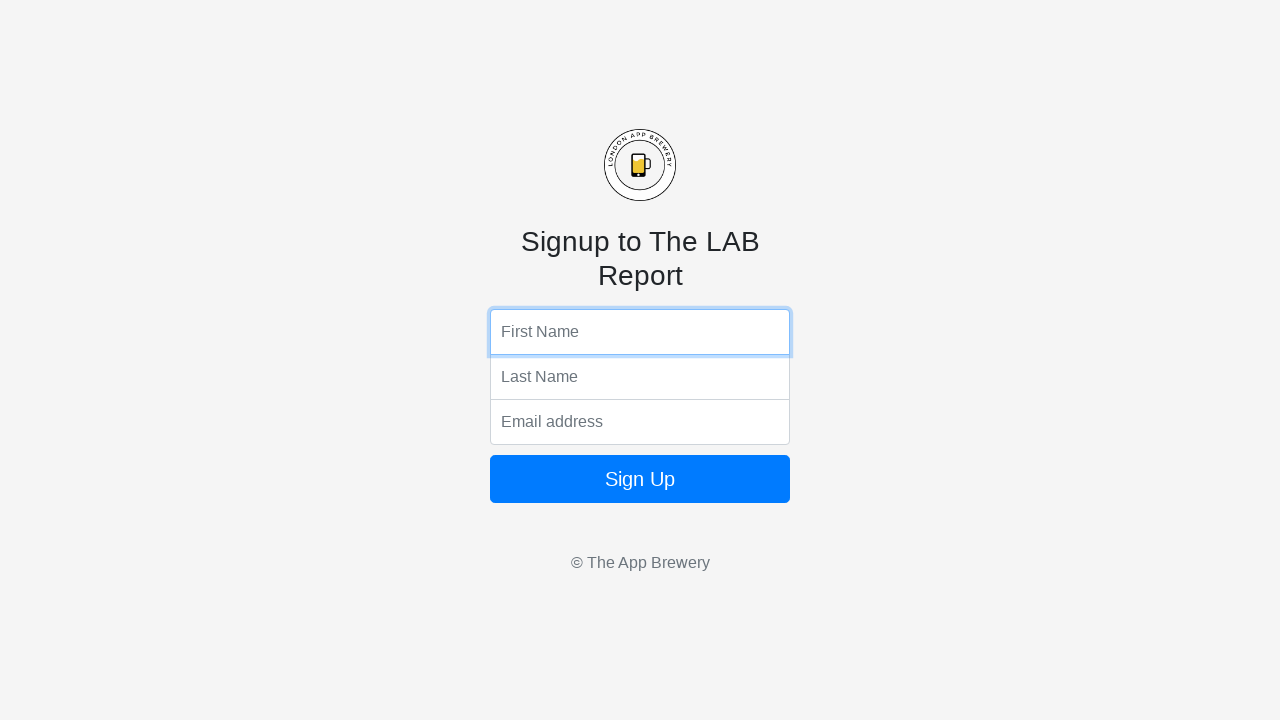

Filled first name field with 'Jonathan' on input[name='fName']
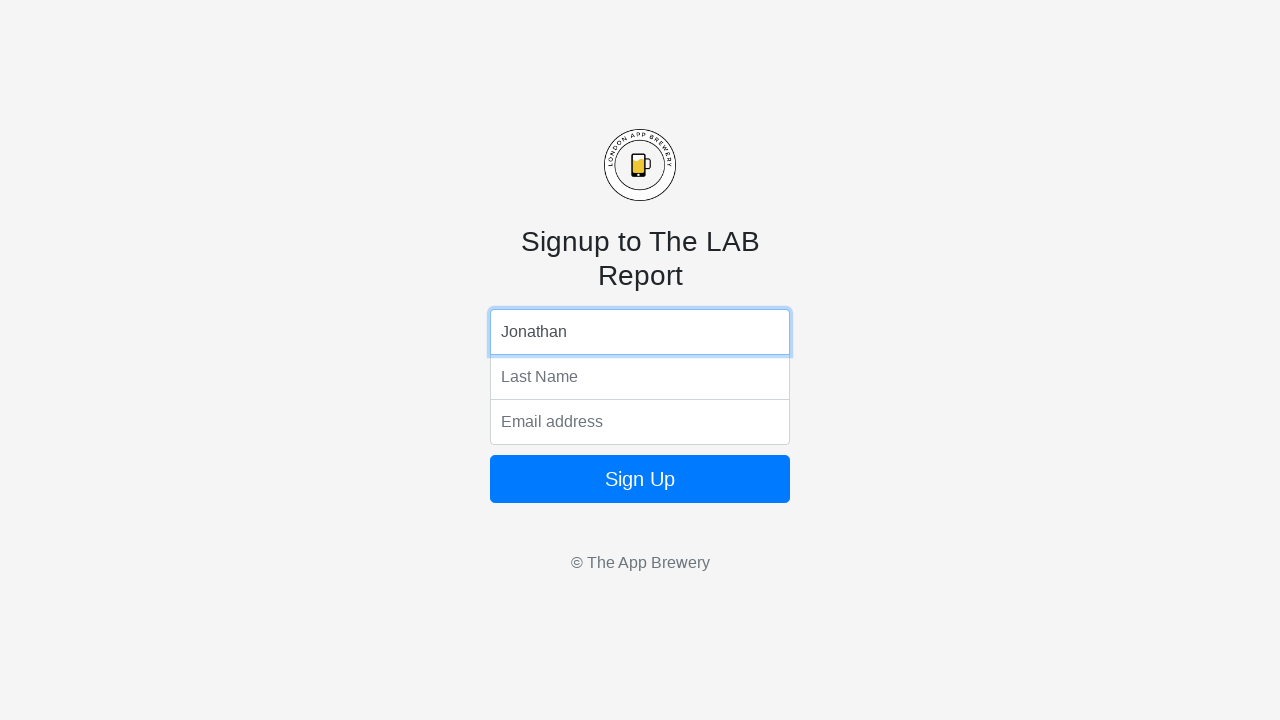

Filled last name field with 'Garvin' on input[name='lName']
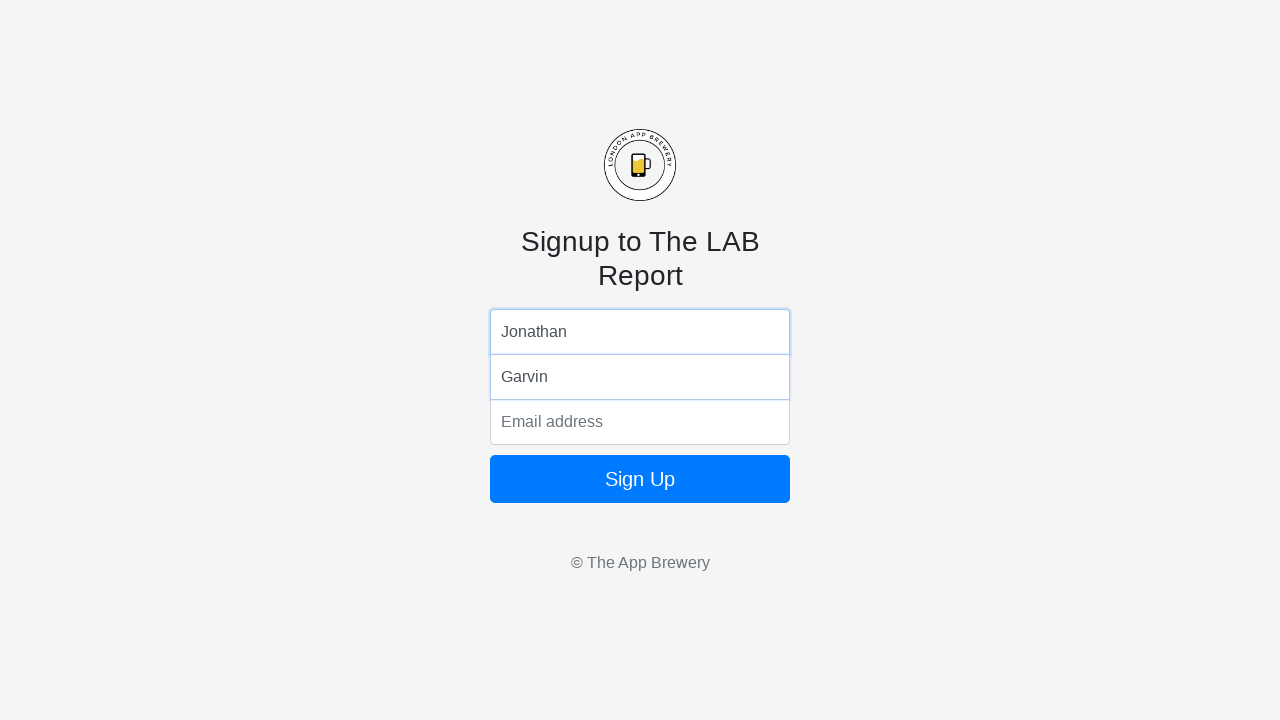

Filled email field with 'jonathan@hotmail.com' on input[name='email']
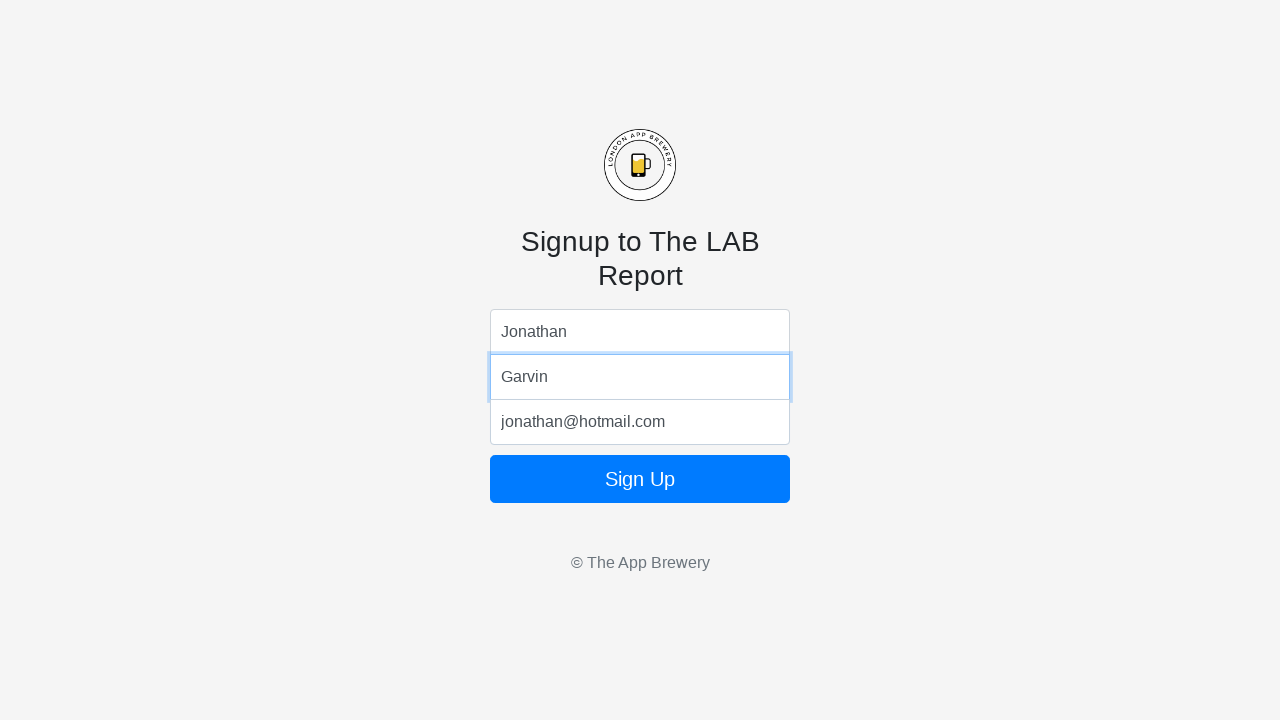

Clicked sign-up button to submit the form at (640, 479) on button
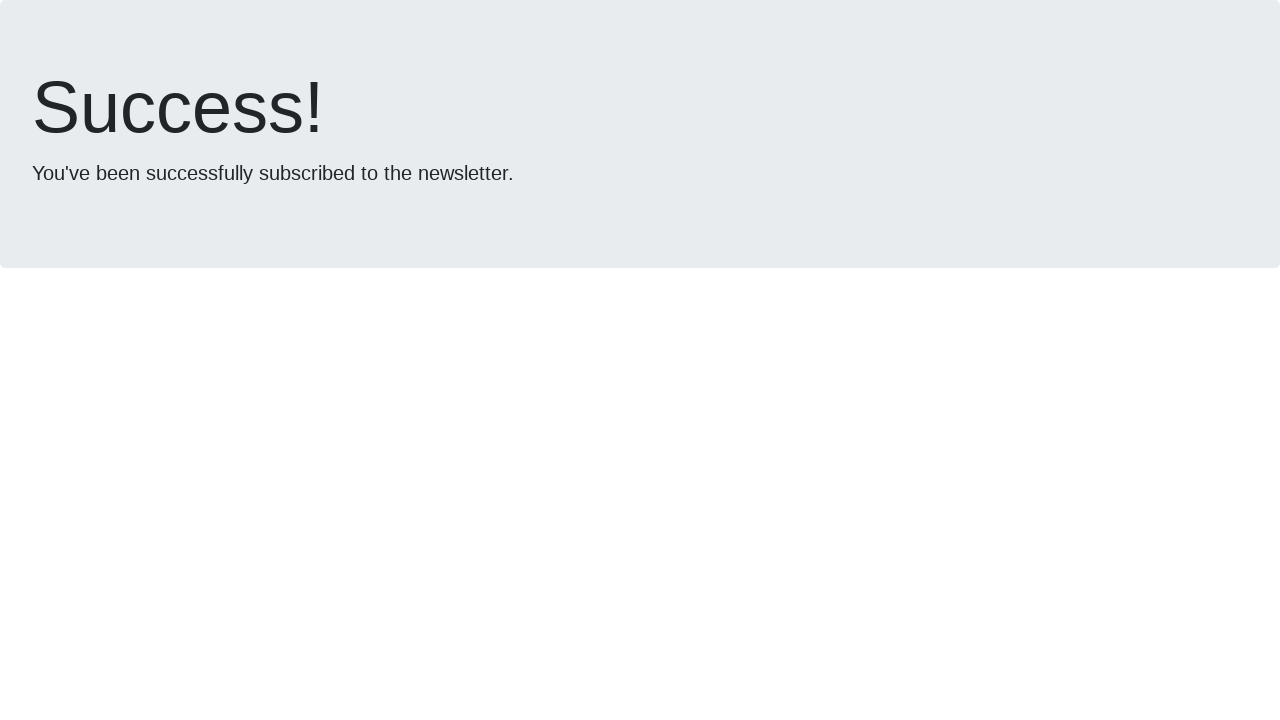

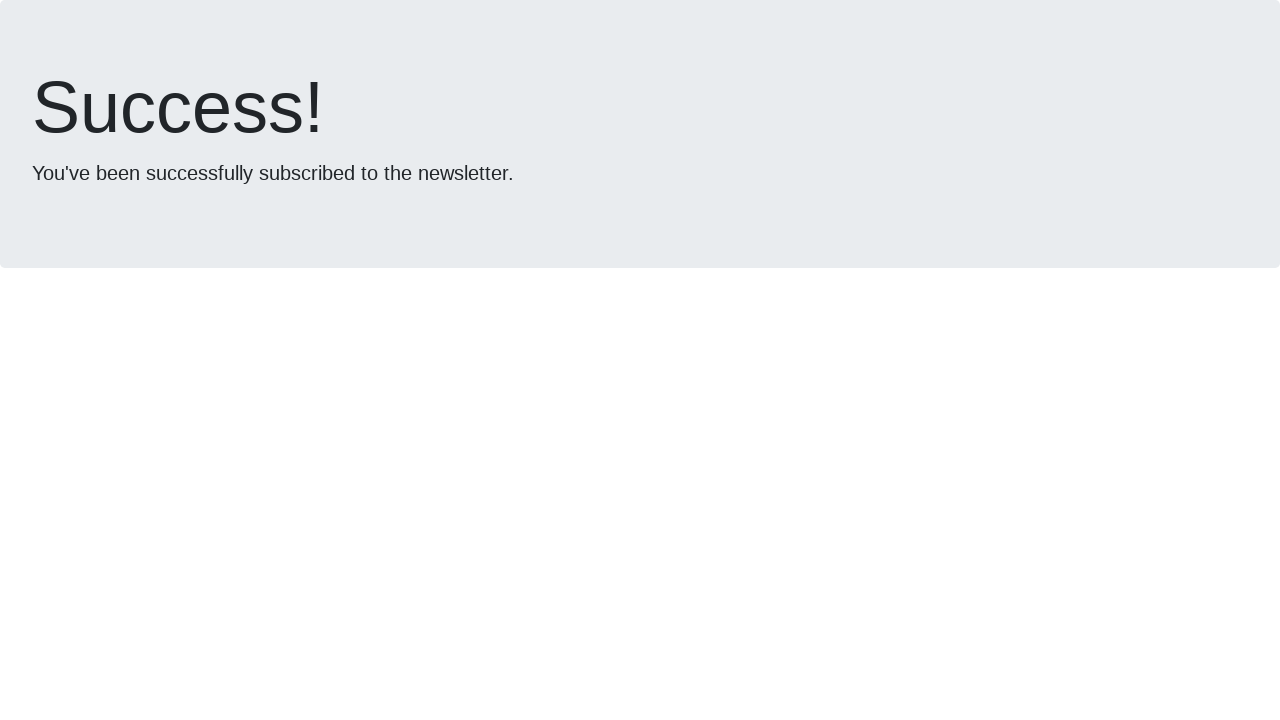